Tests alert handling functionality by accepting and dismissing different types of alerts

Starting URL: https://demo.automationtesting.in/Alerts.html

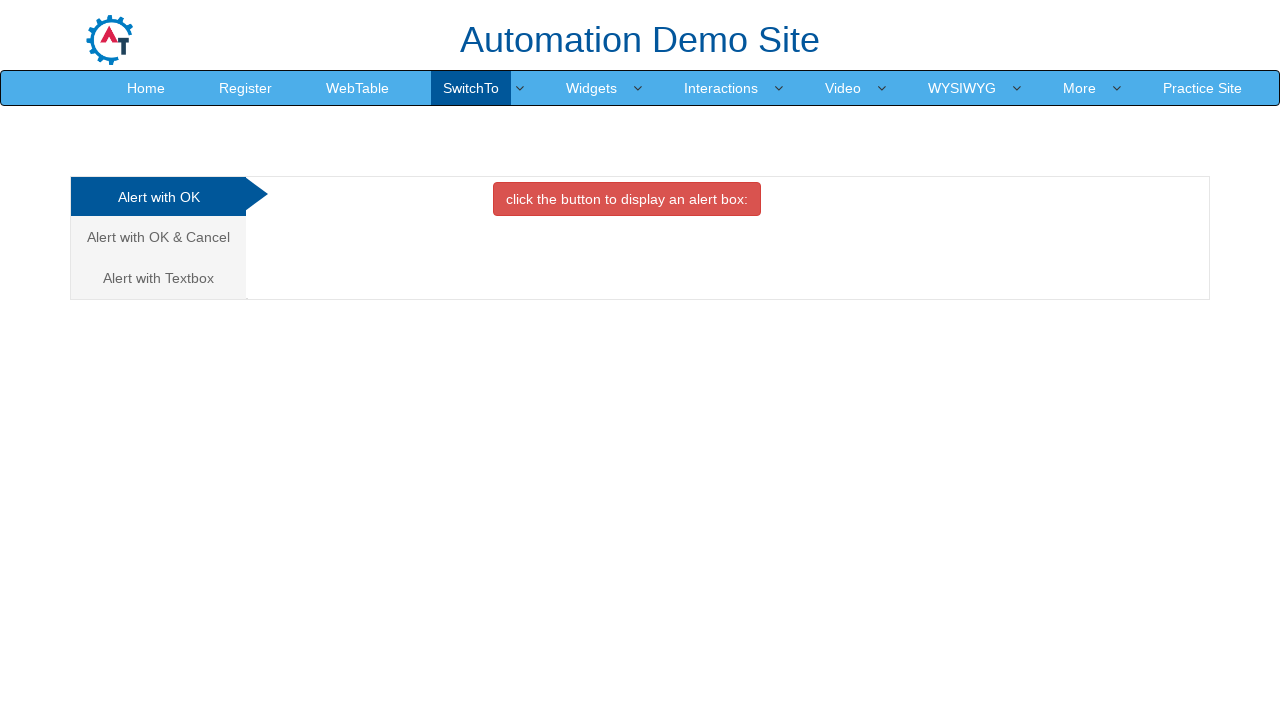

Clicked button to trigger first alert at (627, 199) on xpath=//button[@class='btn btn-danger']
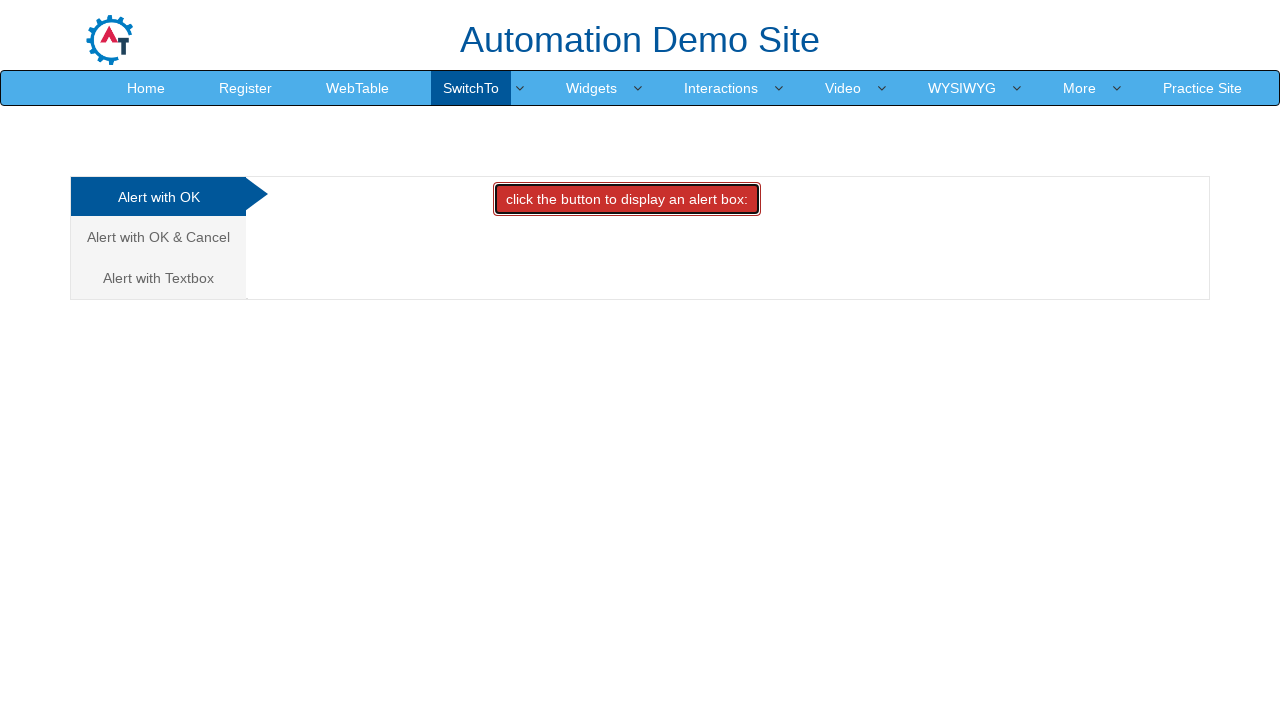

Set up dialog handler to accept alert
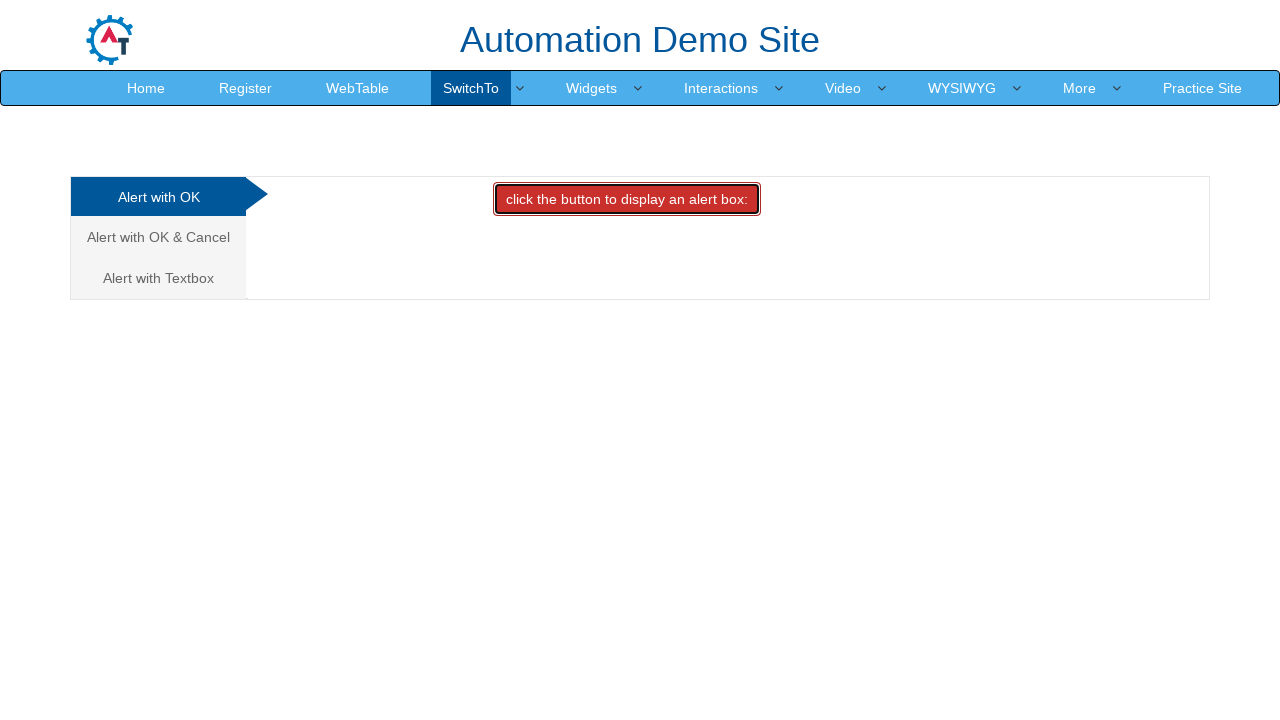

Clicked second tab to navigate to confirm alert section at (158, 237) on (//a[@class='analystic'])[2]
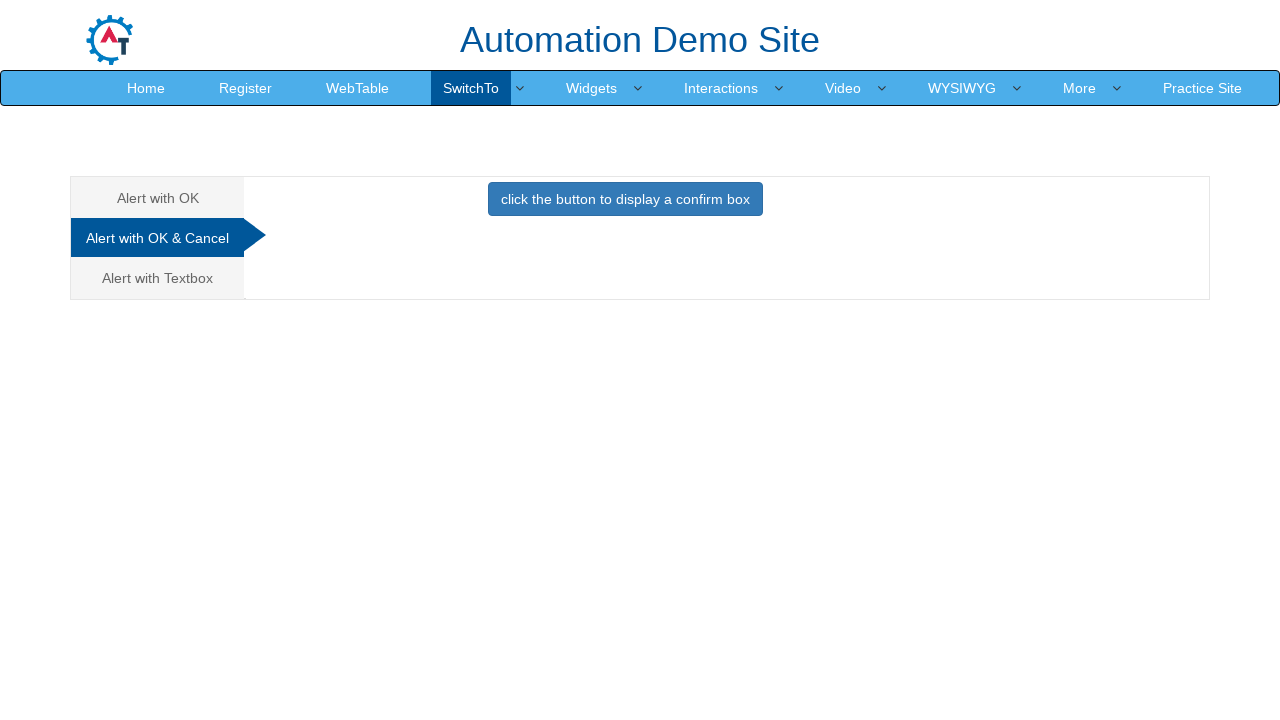

Clicked button to trigger confirm alert at (625, 199) on xpath=//button[@class='btn btn-primary']
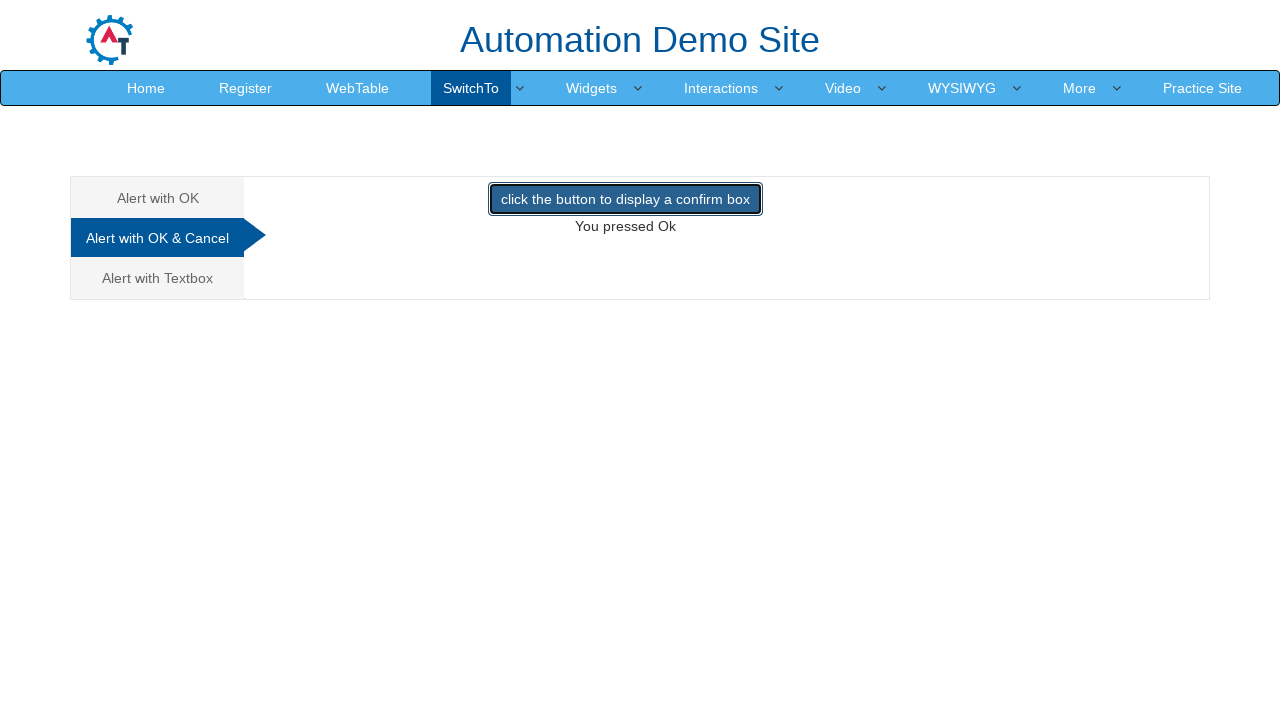

Set up dialog handler to dismiss alert
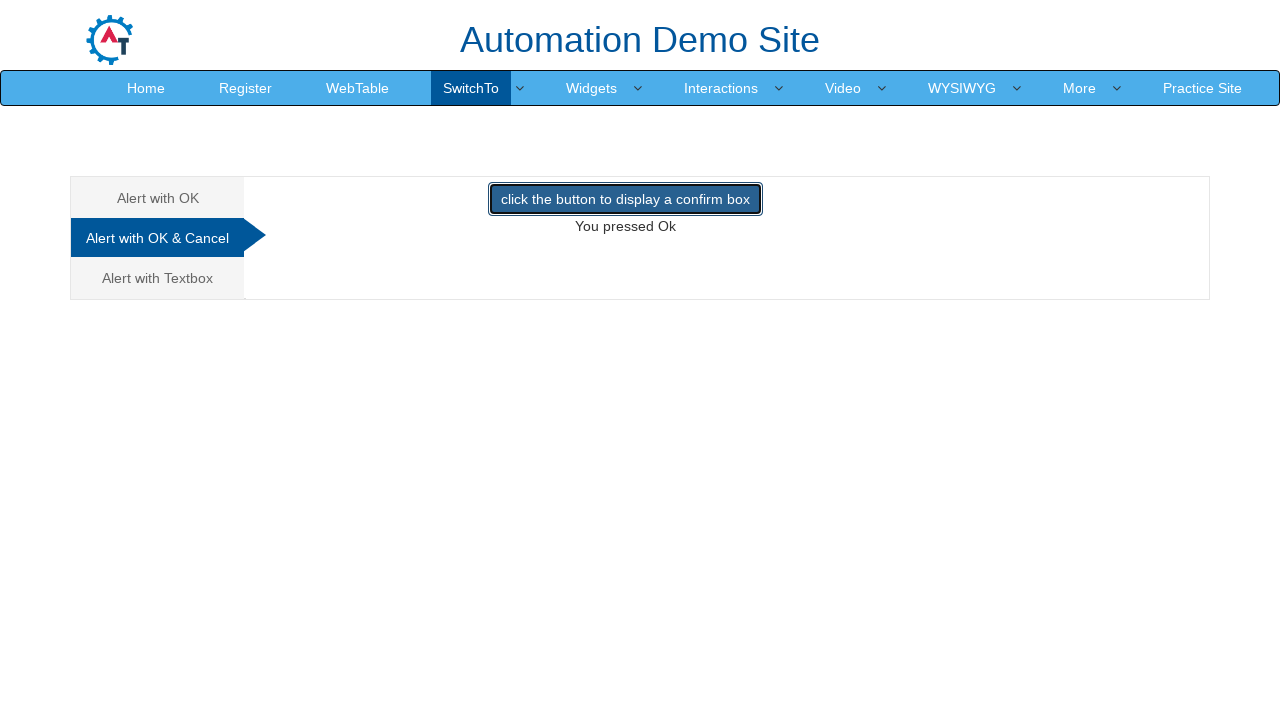

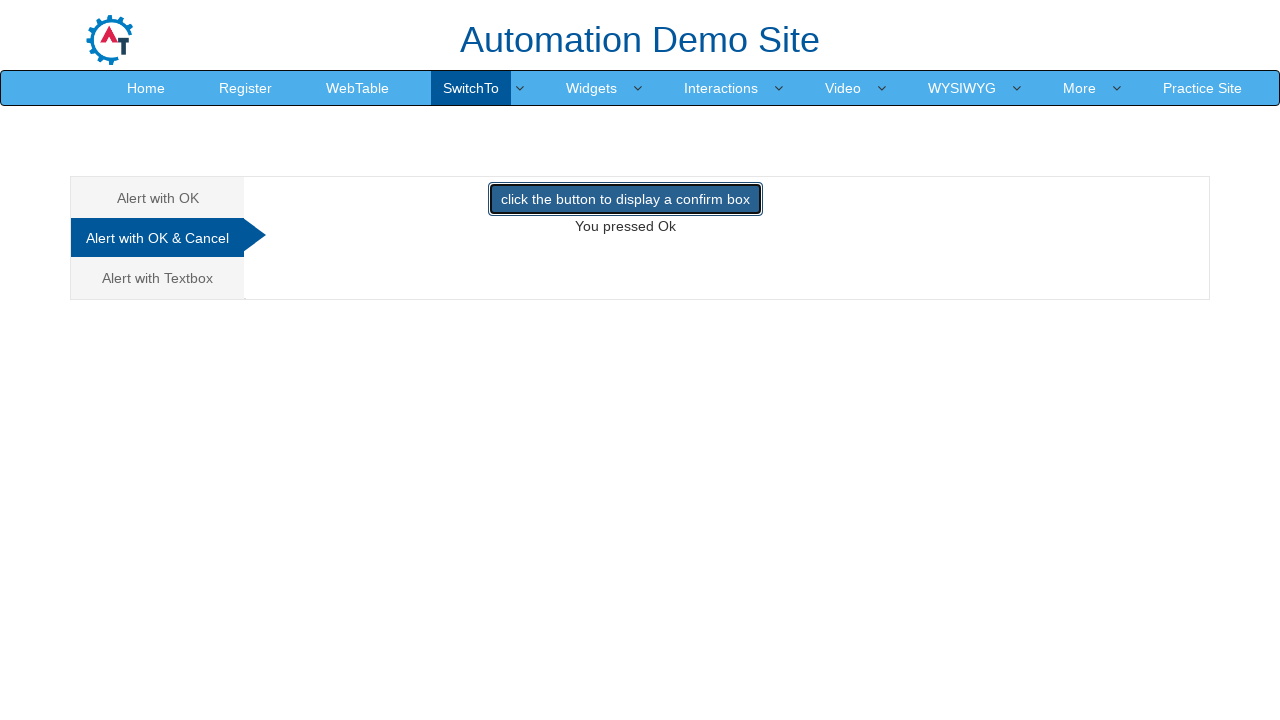